Finds an element by its ID attribute and retrieves its text content to verify the locator works correctly.

Starting URL: https://acctabootcamp.github.io/site/examples/locators

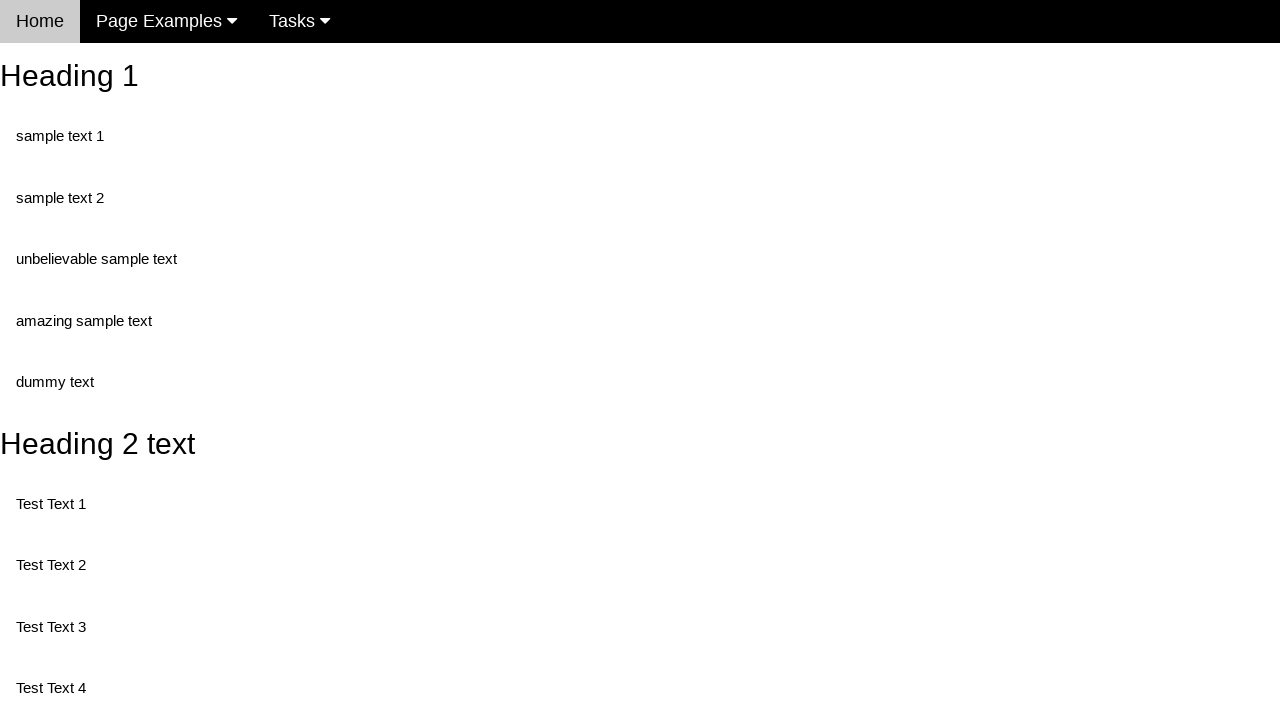

Navigated to locators example page
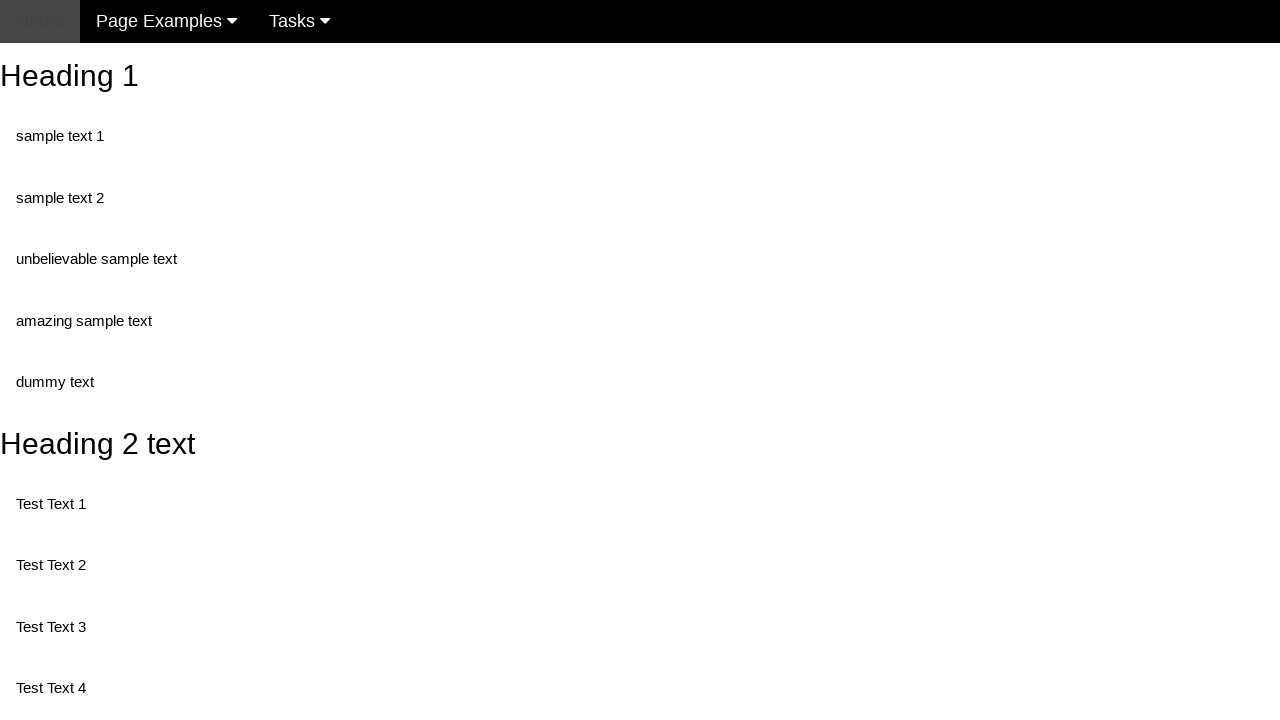

Located element with ID 'heading_1'
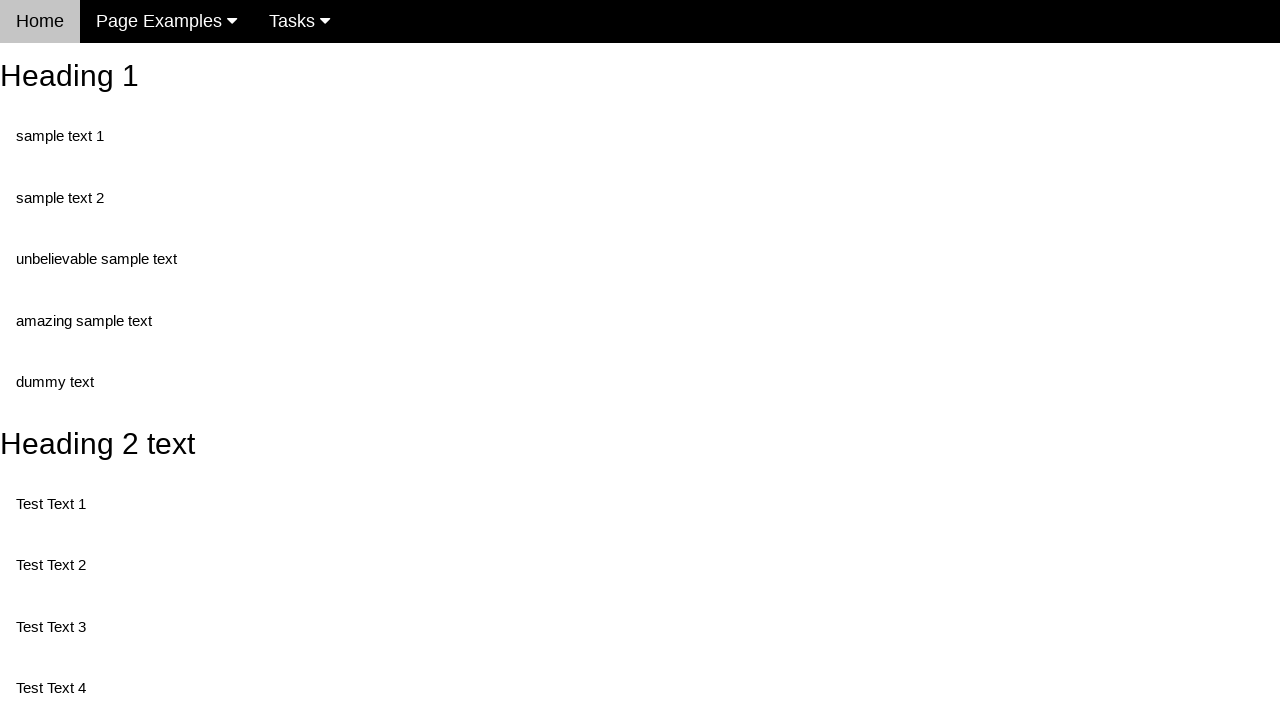

Element with ID 'heading_1' is visible and ready
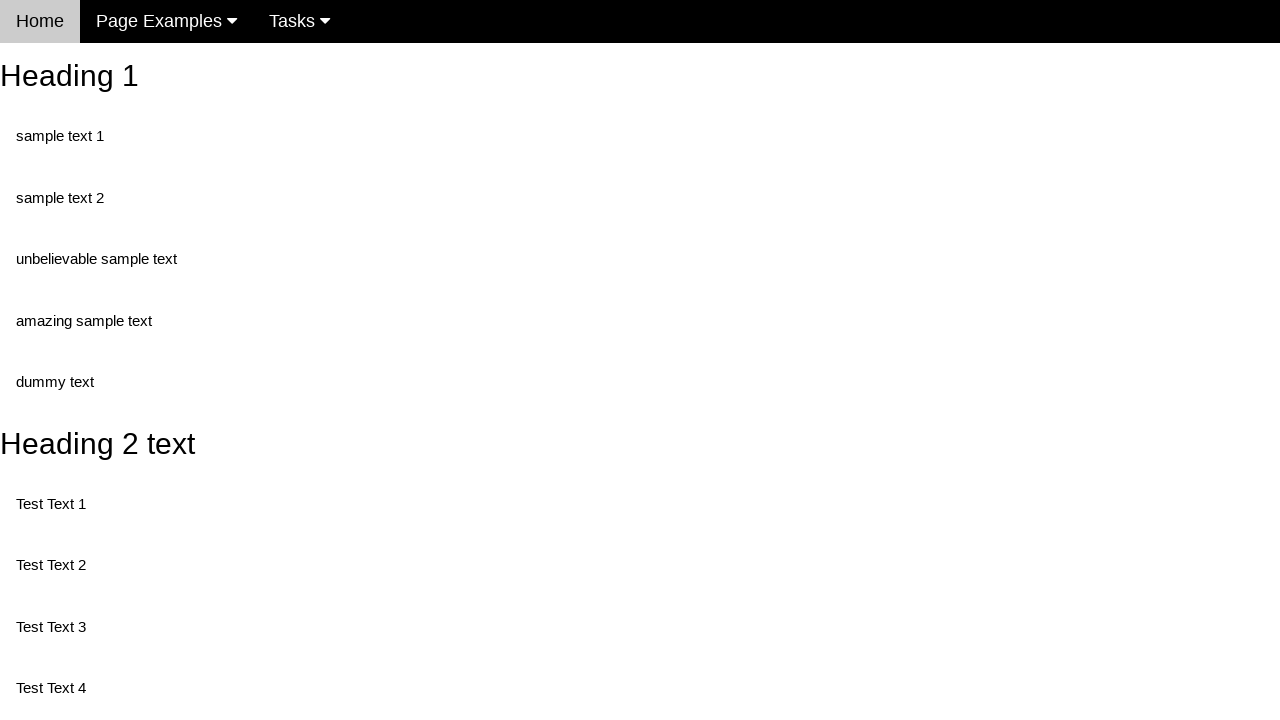

Retrieved text content: 'Heading 1'
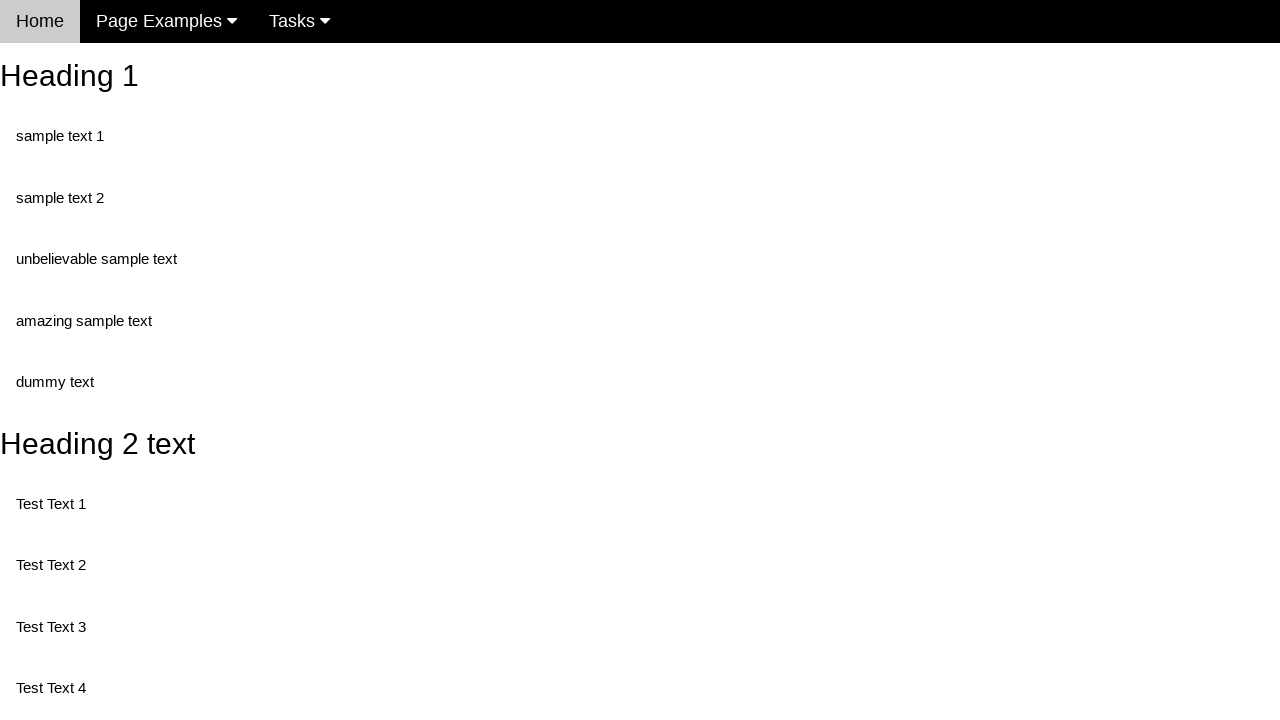

Text content printed to console
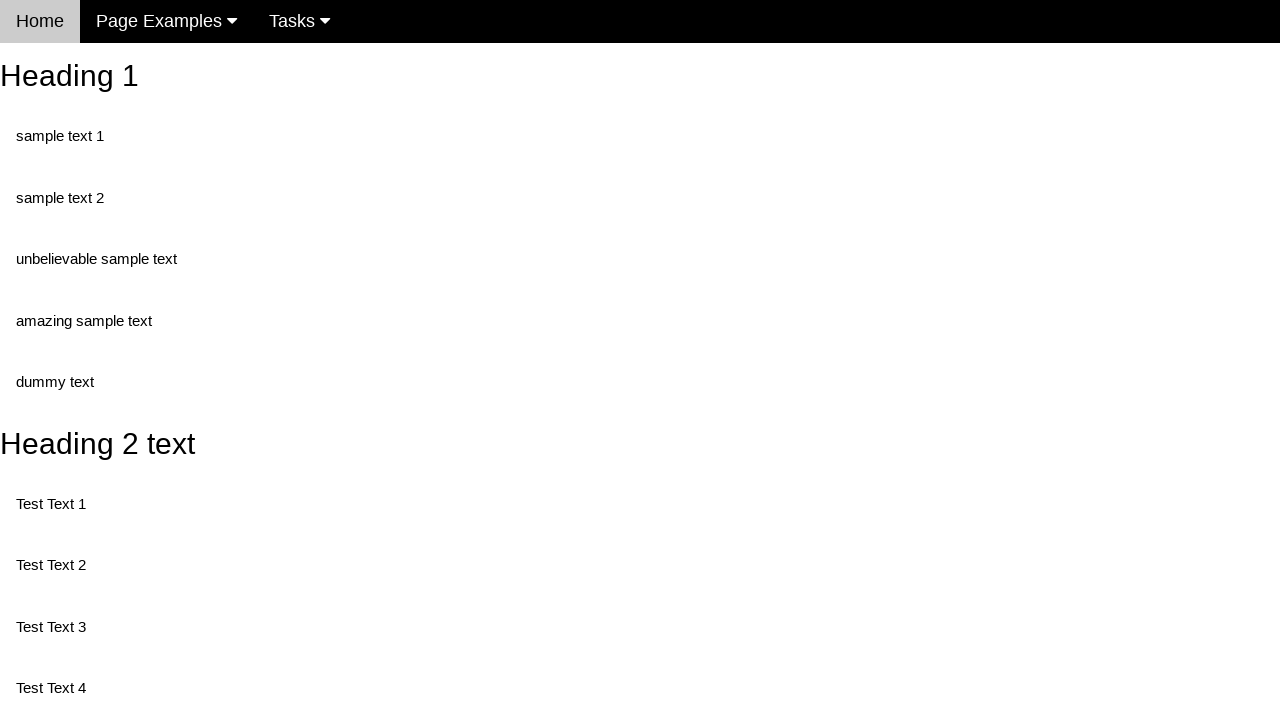

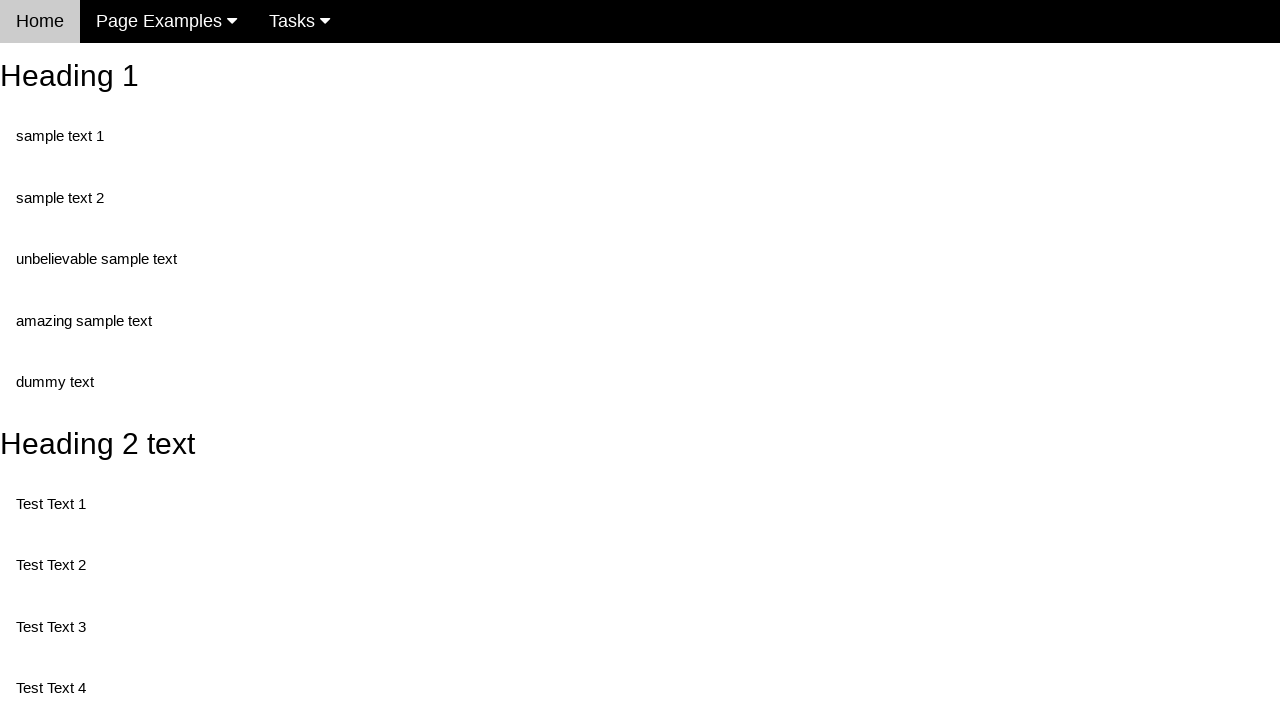